Tests the search functionality by searching for a programming language name ("python") and verifying that search results contain the searched term

Starting URL: https://www.99-bottles-of-beer.net/

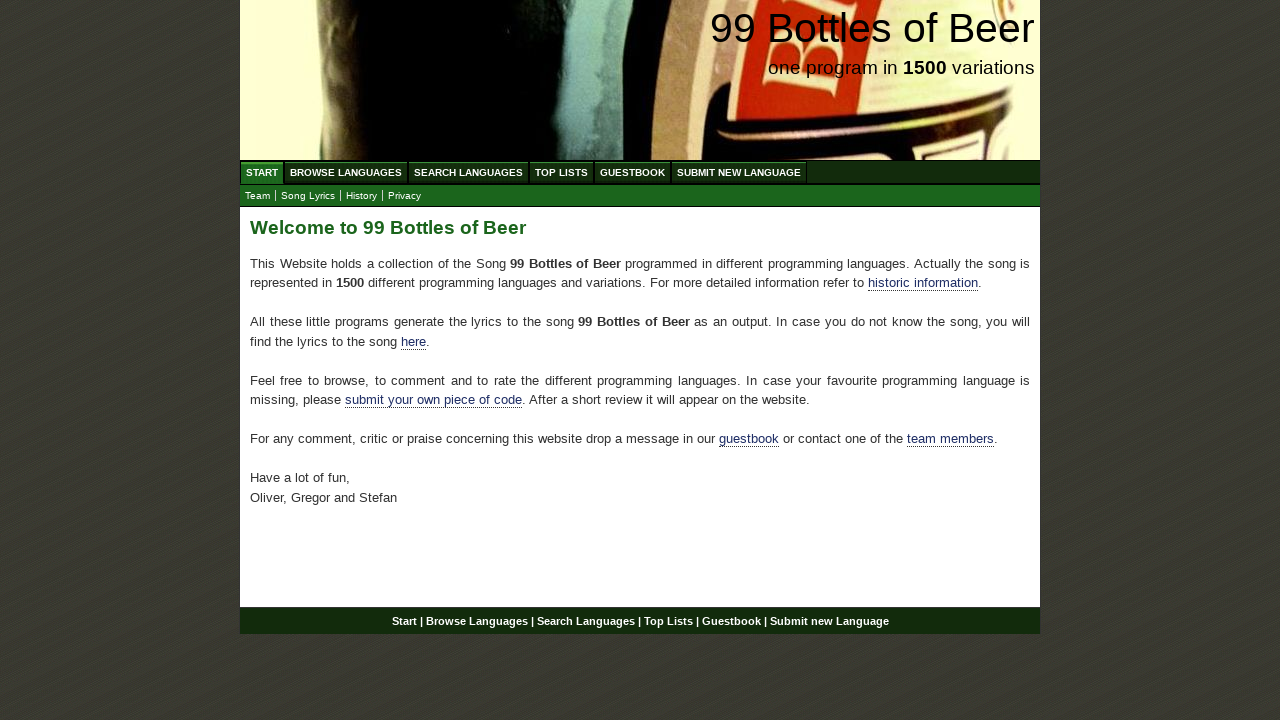

Clicked on Search Languages menu at (468, 172) on xpath=//ul[@id='menu']/li/a[@href='/search.html']
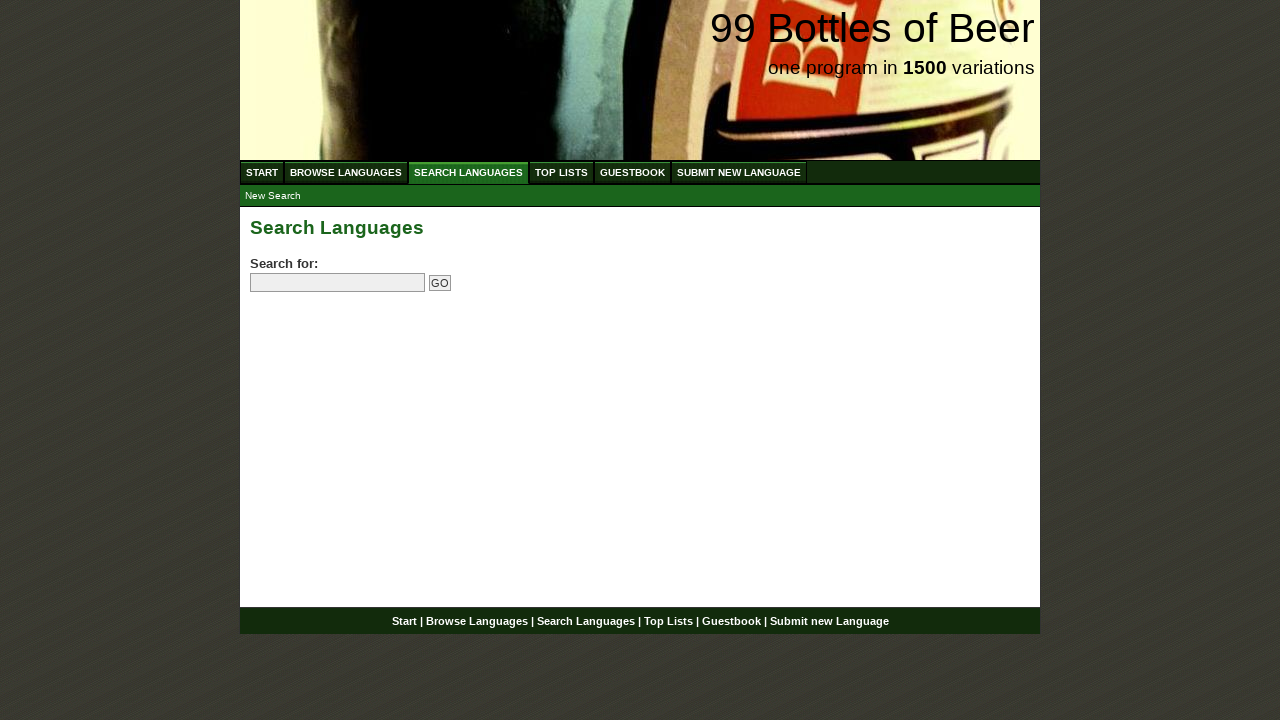

Clicked on search input field at (338, 283) on input[name='search']
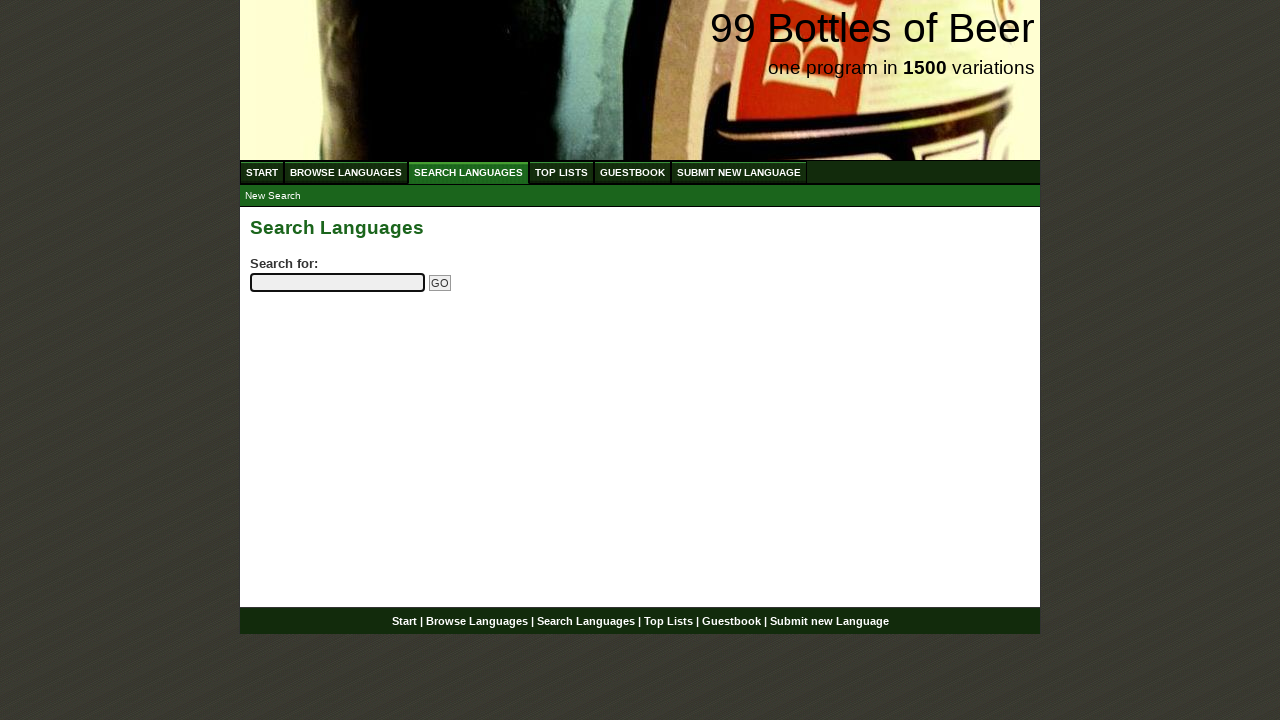

Filled search field with 'python' on input[name='search']
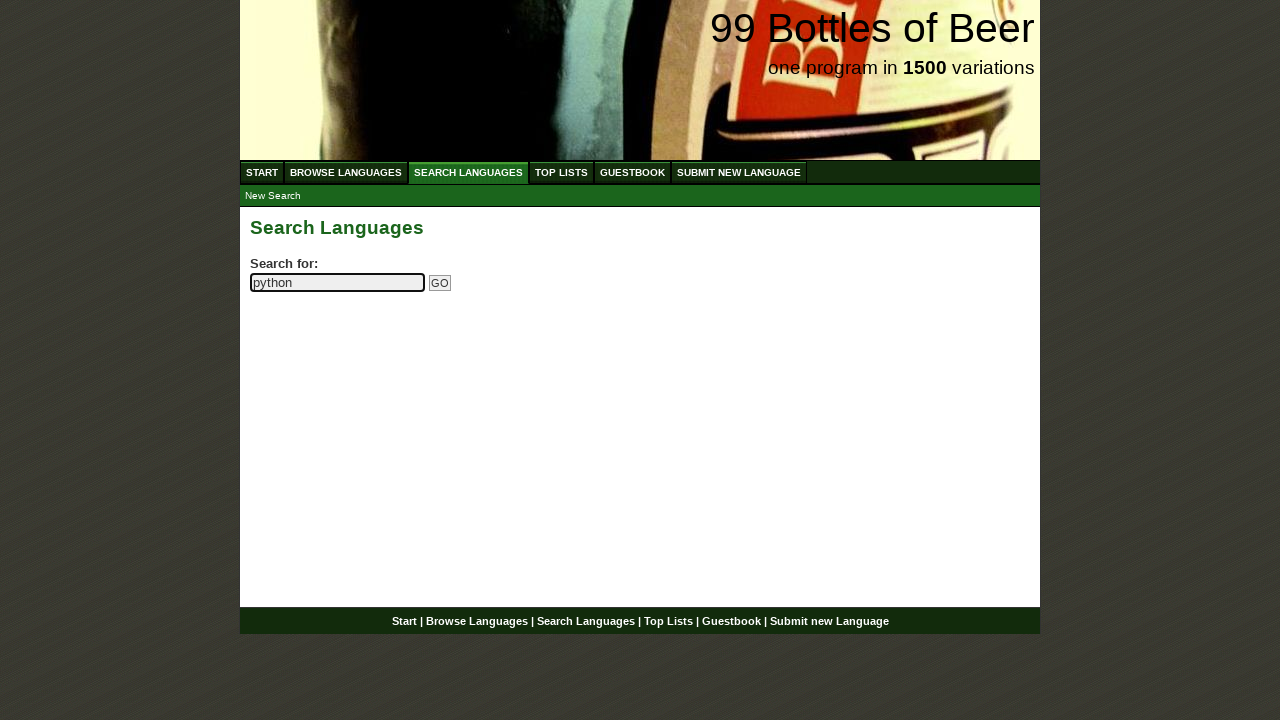

Clicked Go button to submit search at (440, 283) on input[name='submitsearch']
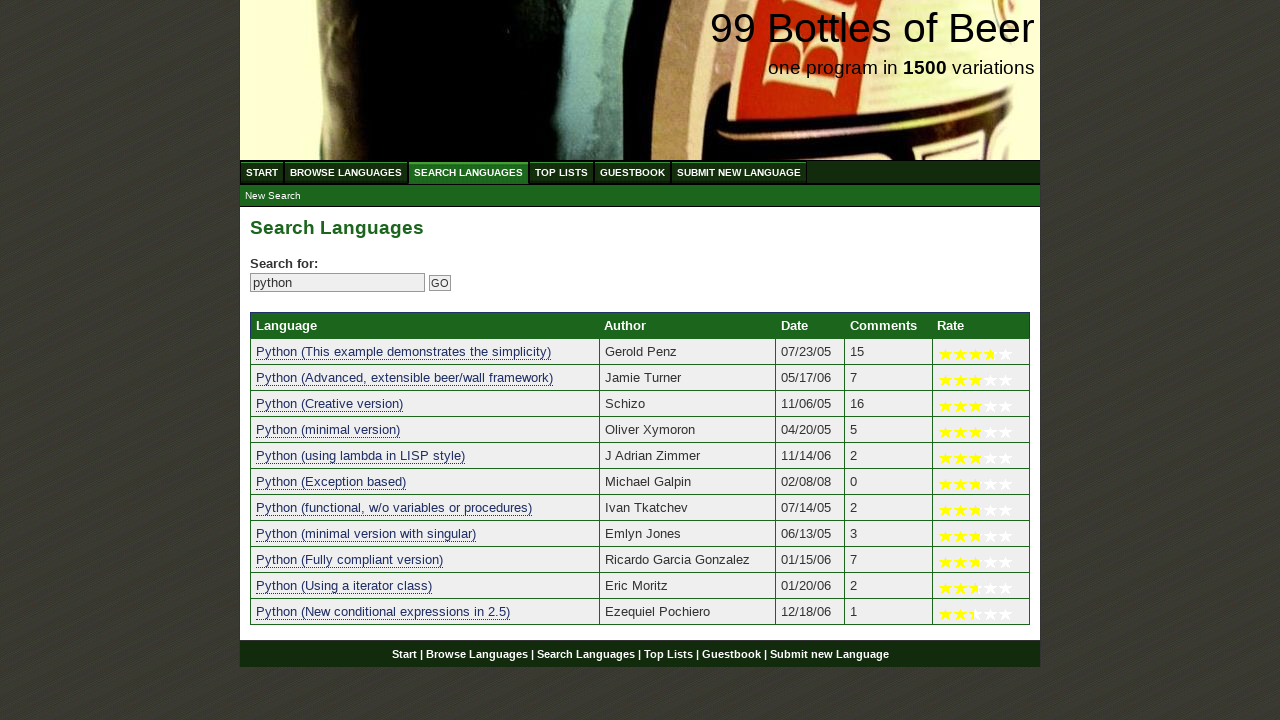

Search results loaded successfully
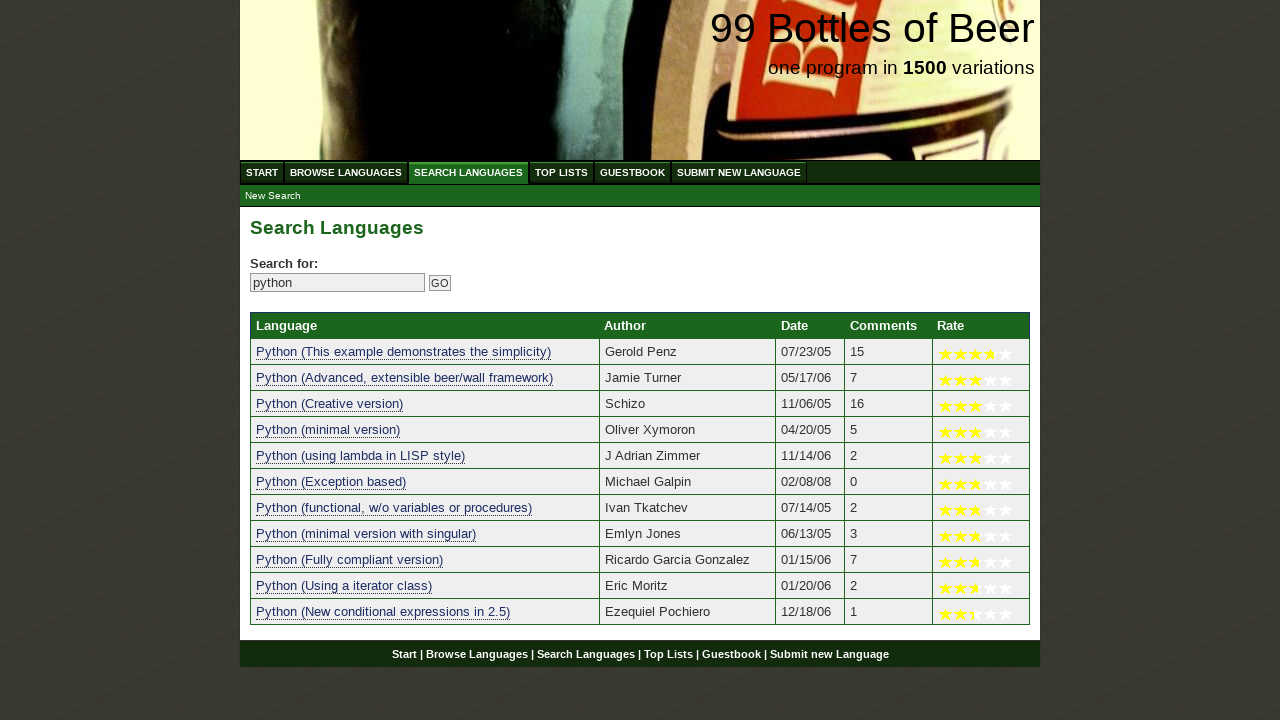

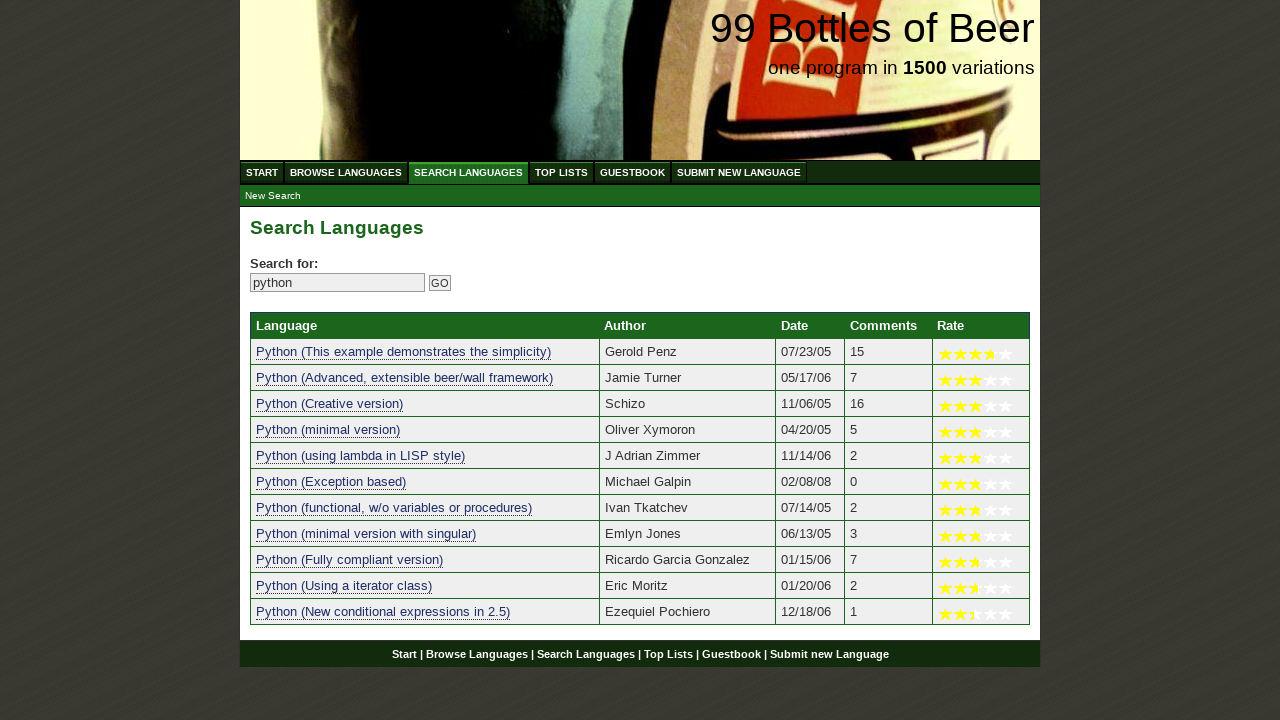